Navigates to W3Schools HTML tables page and searches for a specific country in the example table by iterating through all table cells

Starting URL: https://www.w3schools.com/html/html_tables.asp

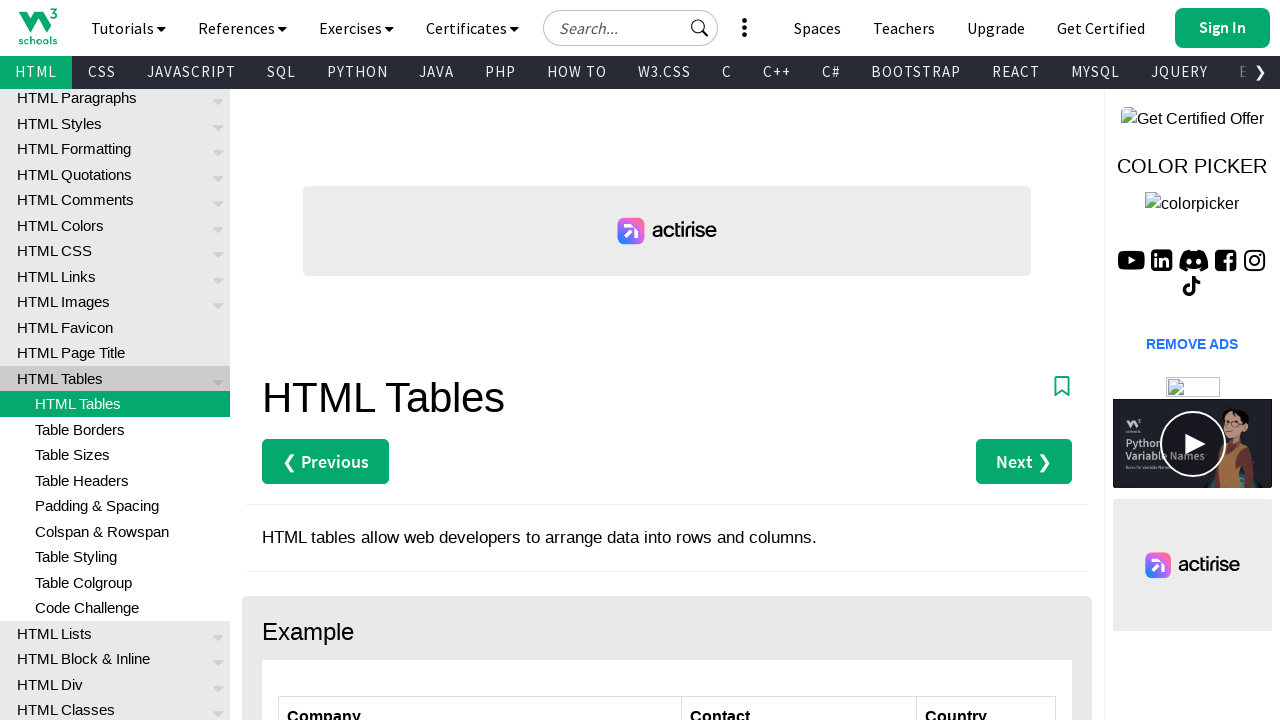

Navigated to W3Schools HTML tables page
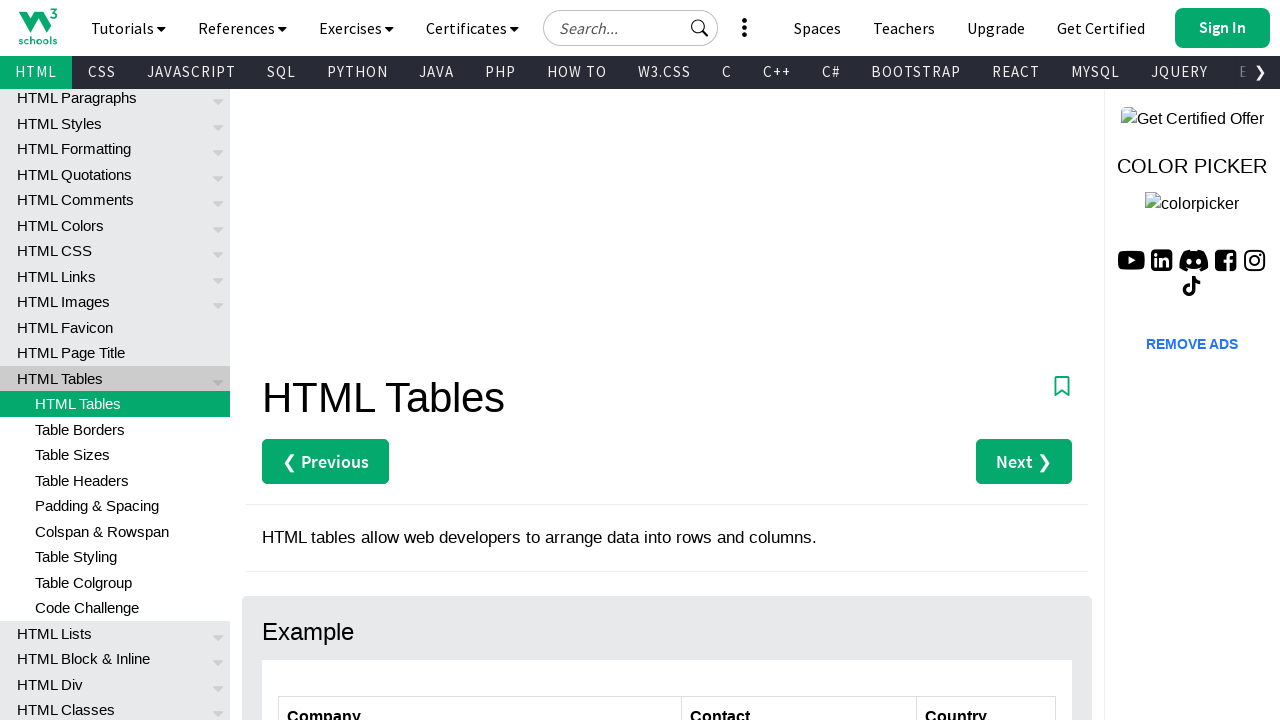

Table with id 'customers' loaded
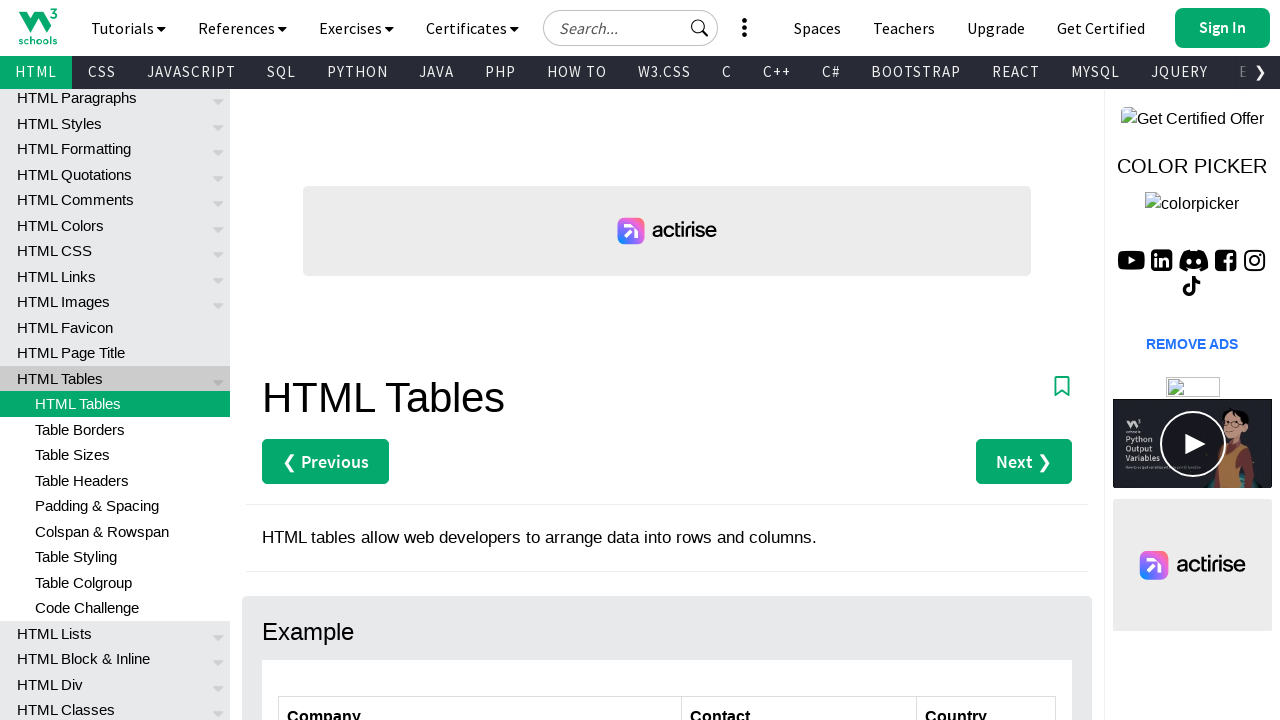

Located the customers table element
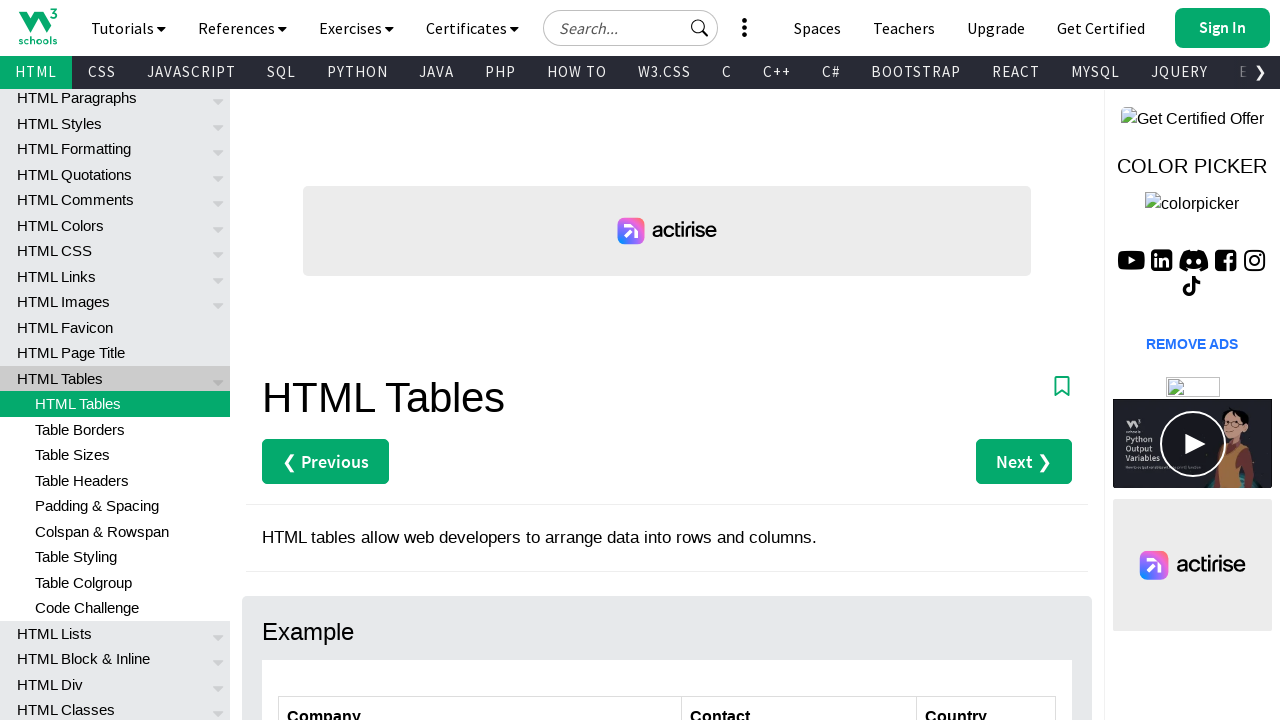

Retrieved all table rows (total: 7 rows)
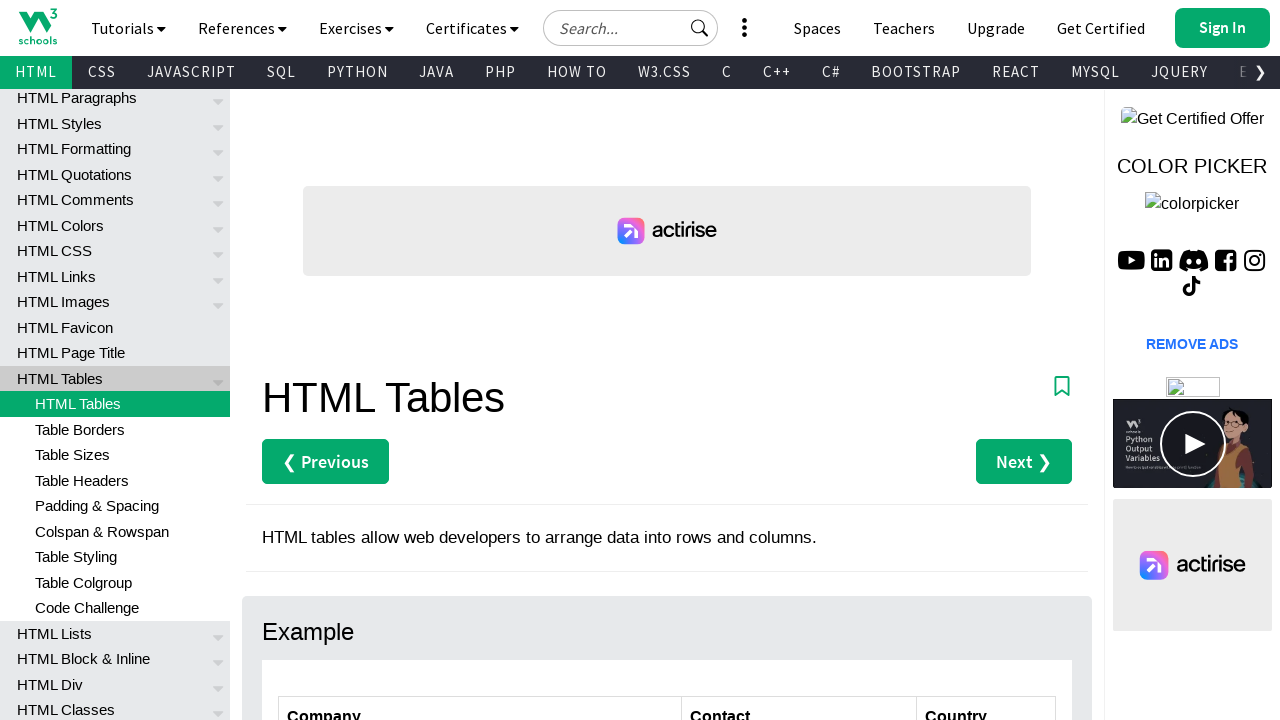

Retrieved cells from row 1 (total: 3 cells)
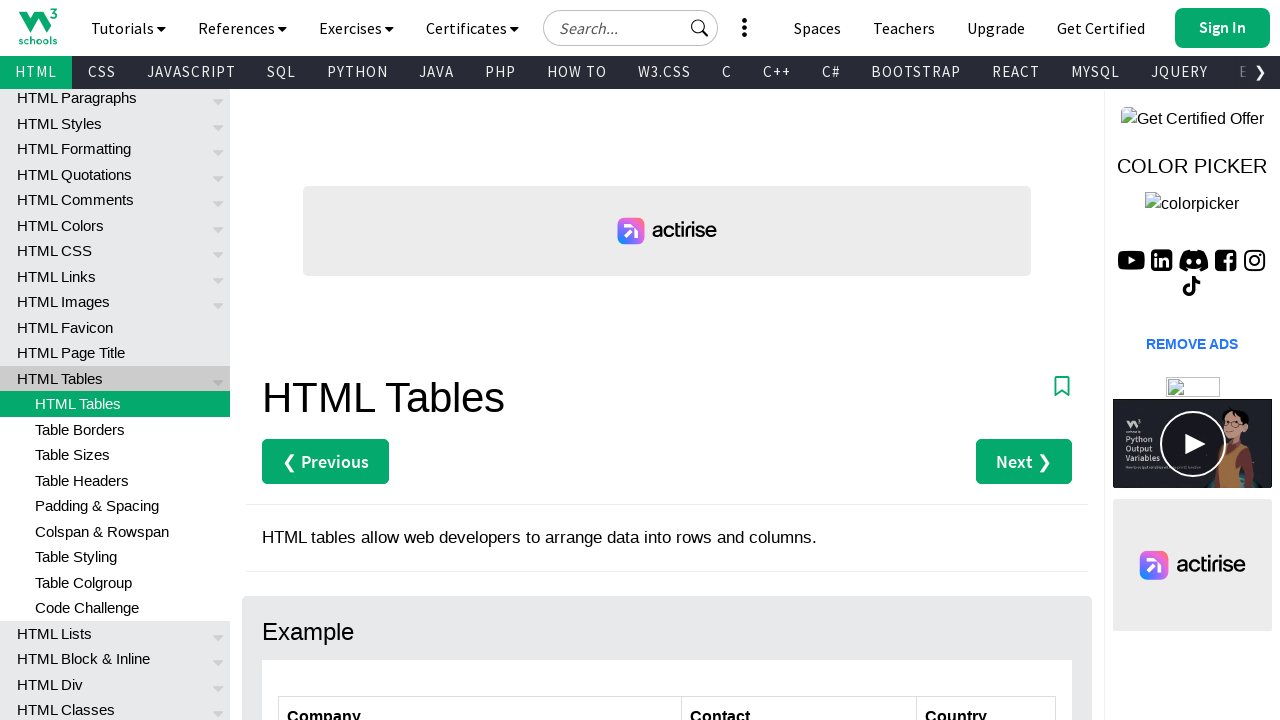

Checked cell content at row 1, column 1: 'Alfreds Futterkiste'
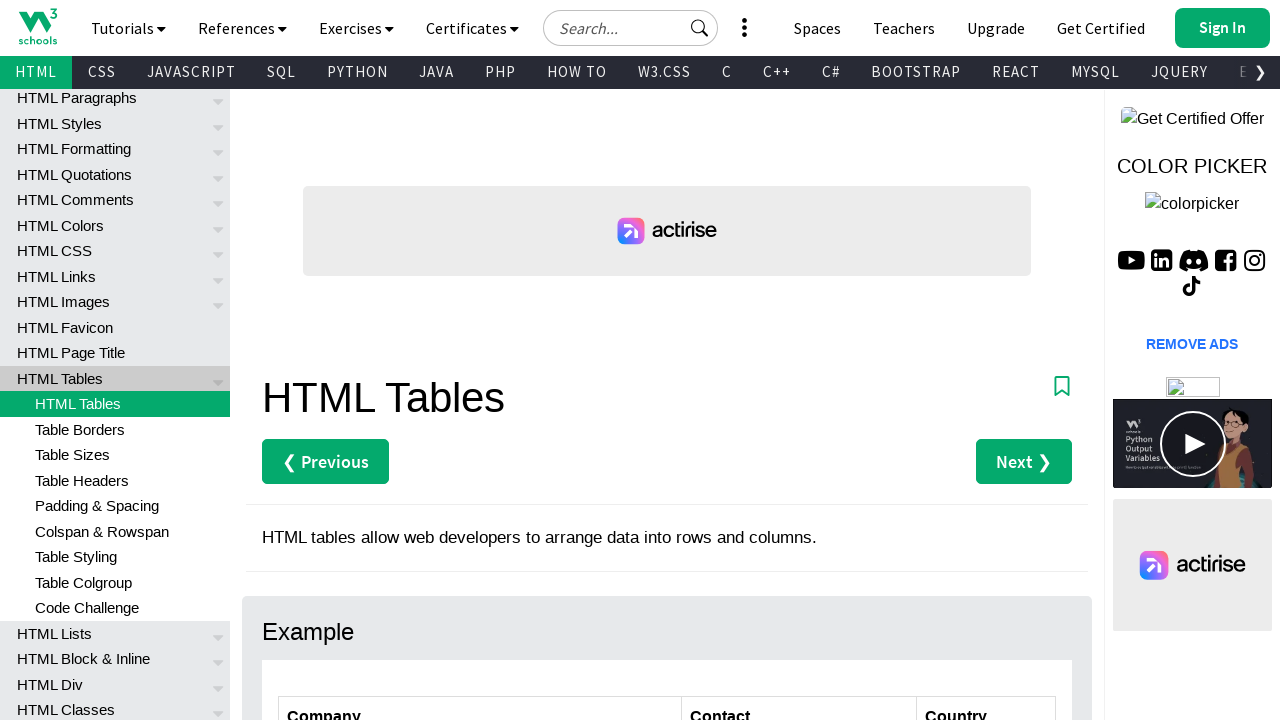

Checked cell content at row 1, column 2: 'Maria Anders'
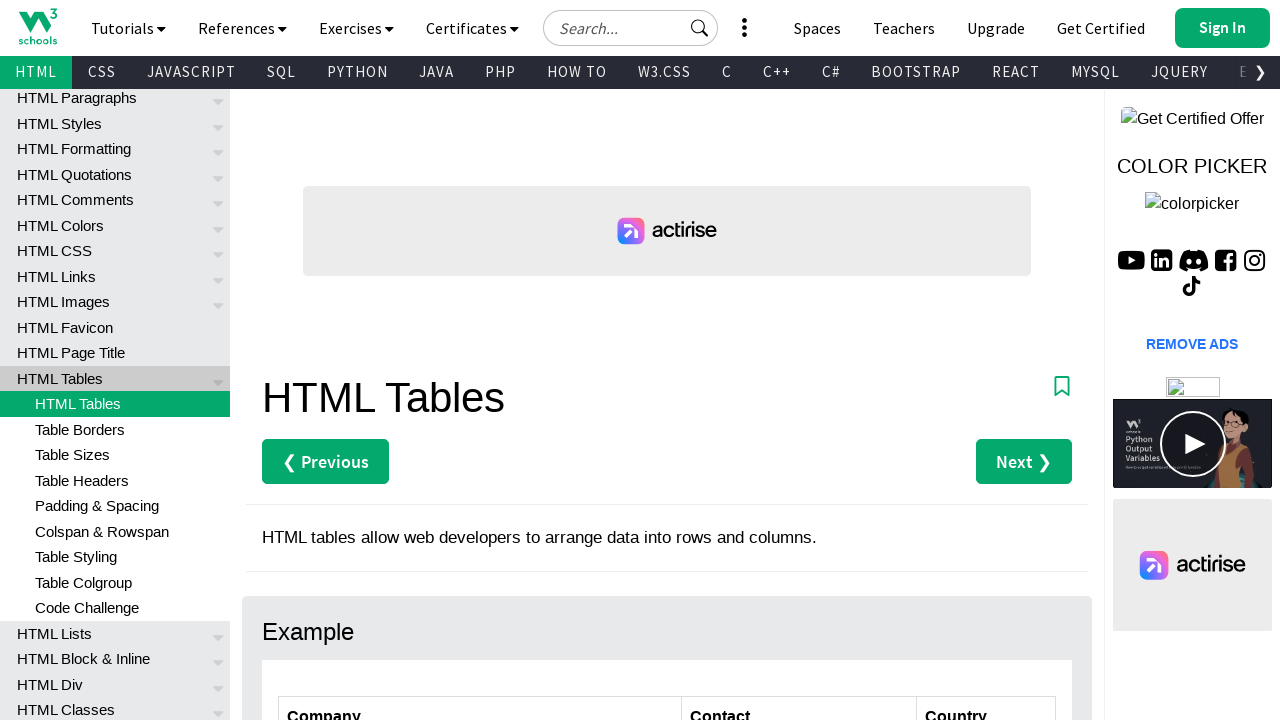

Checked cell content at row 1, column 3: 'Germany'
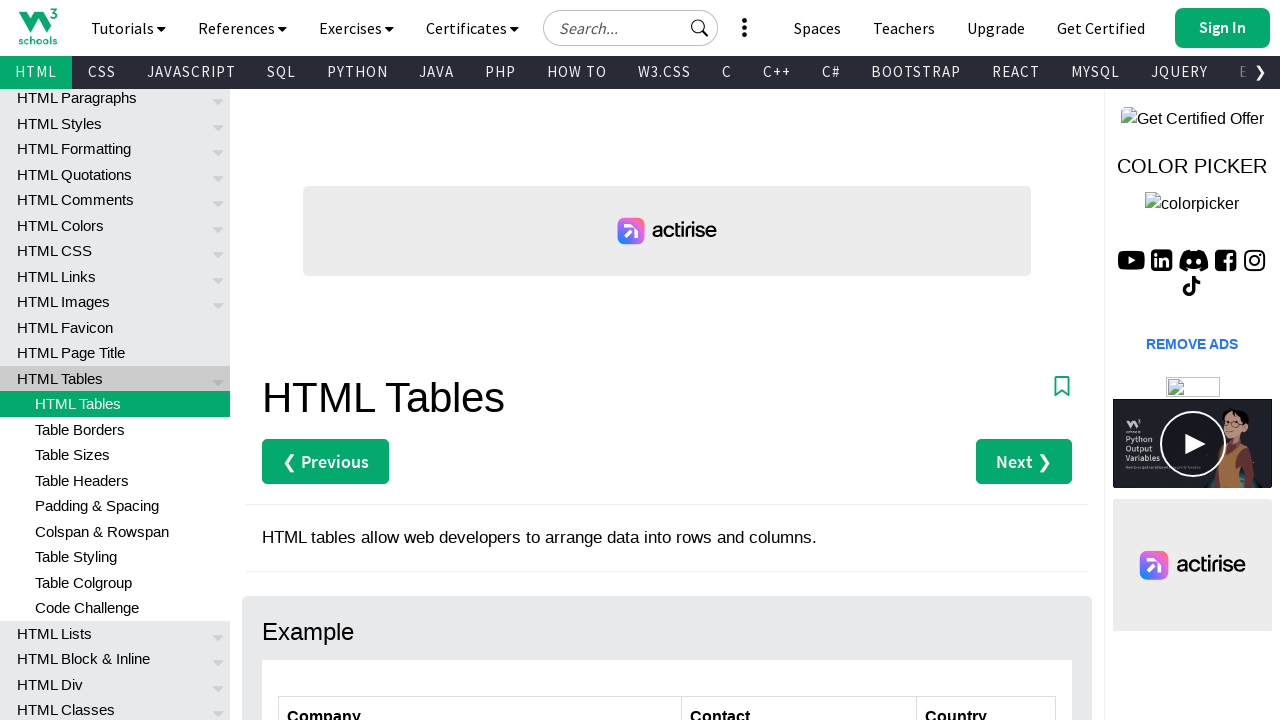

Country 'Germany' found at row 1, column 3
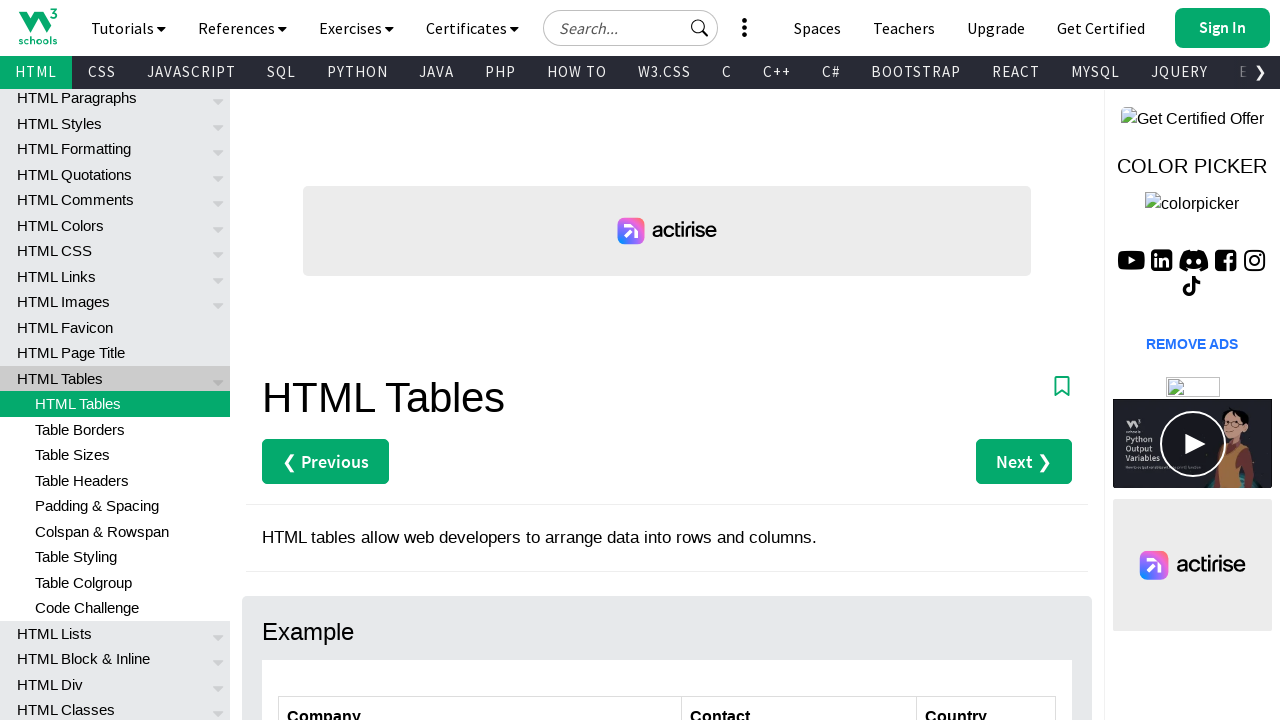

Verification: Country 'Germany' found in table
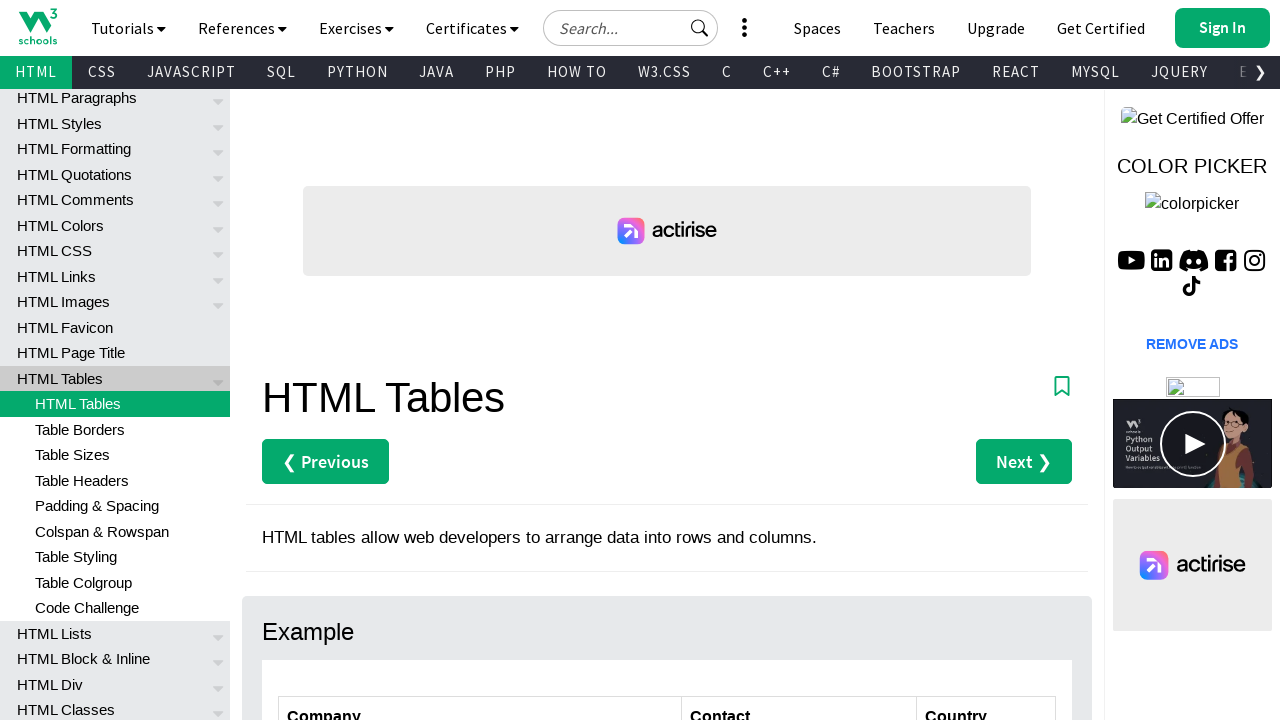

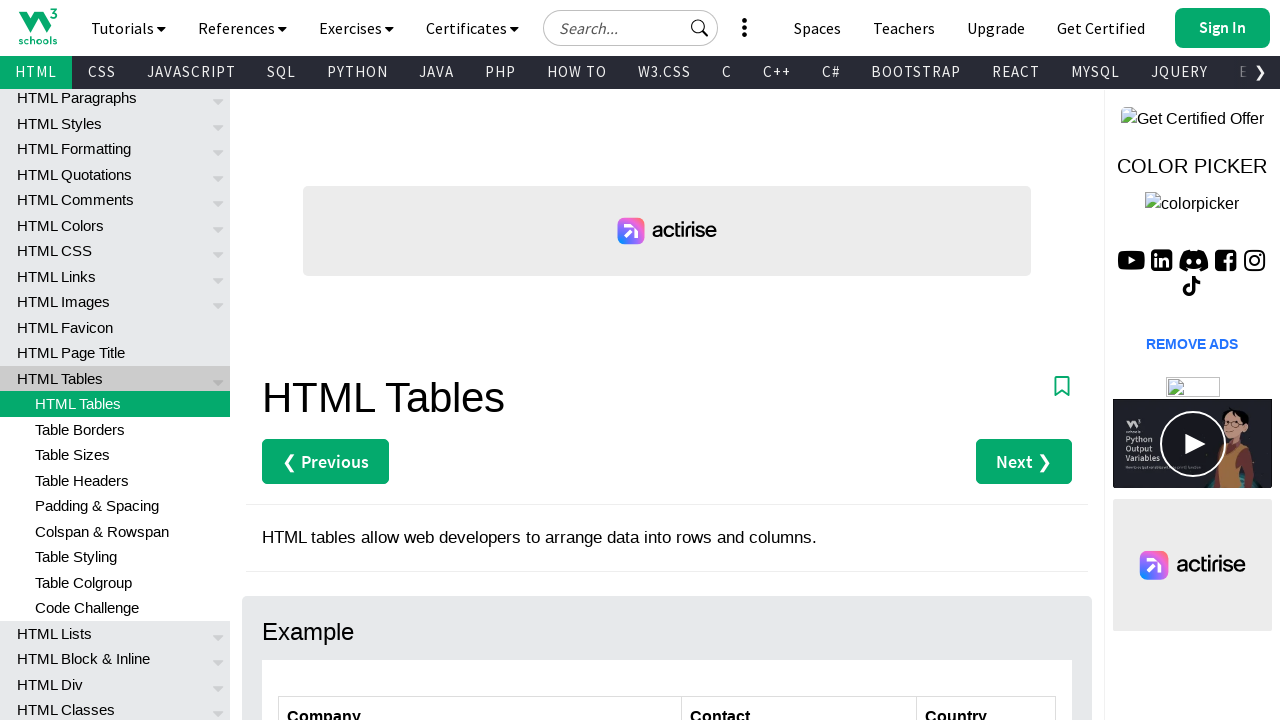